Tests handling of a JavaScript alert popup by clicking the JS Alert button and accepting the alert dialog

Starting URL: https://the-internet.herokuapp.com/javascript_alerts

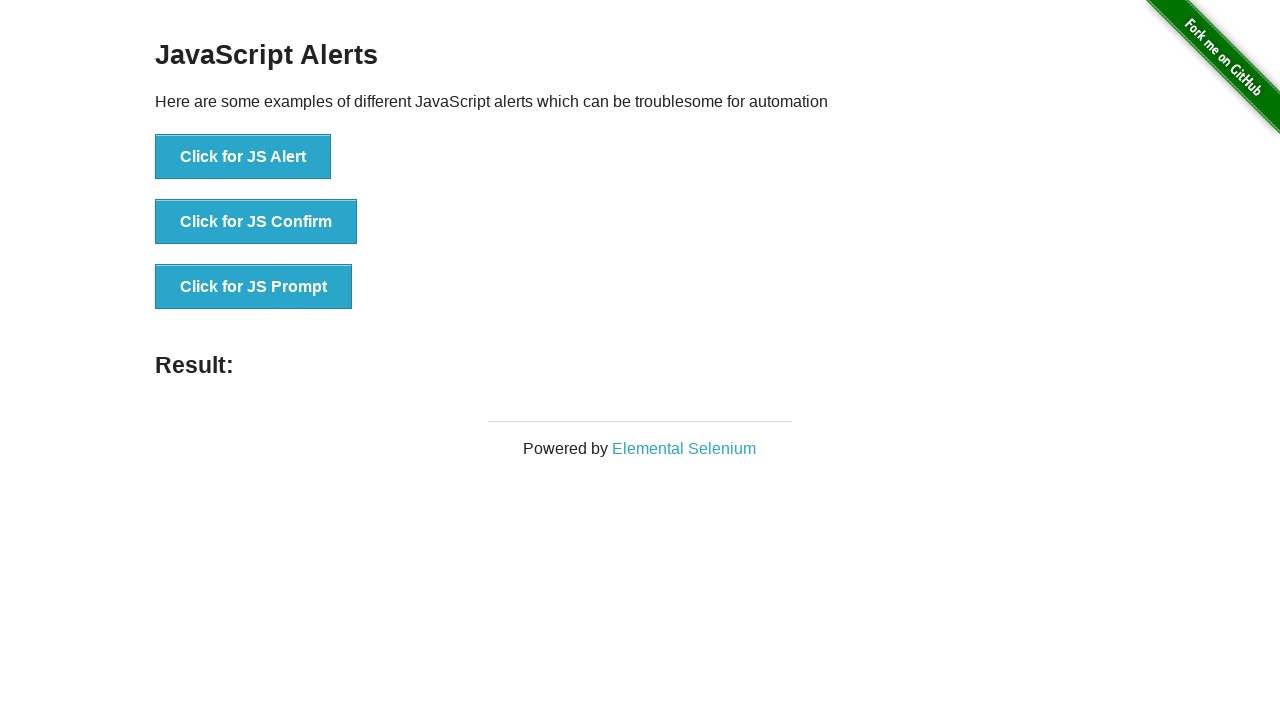

Clicked the JS Alert button at (243, 157) on //button[@onclick="jsAlert()"]
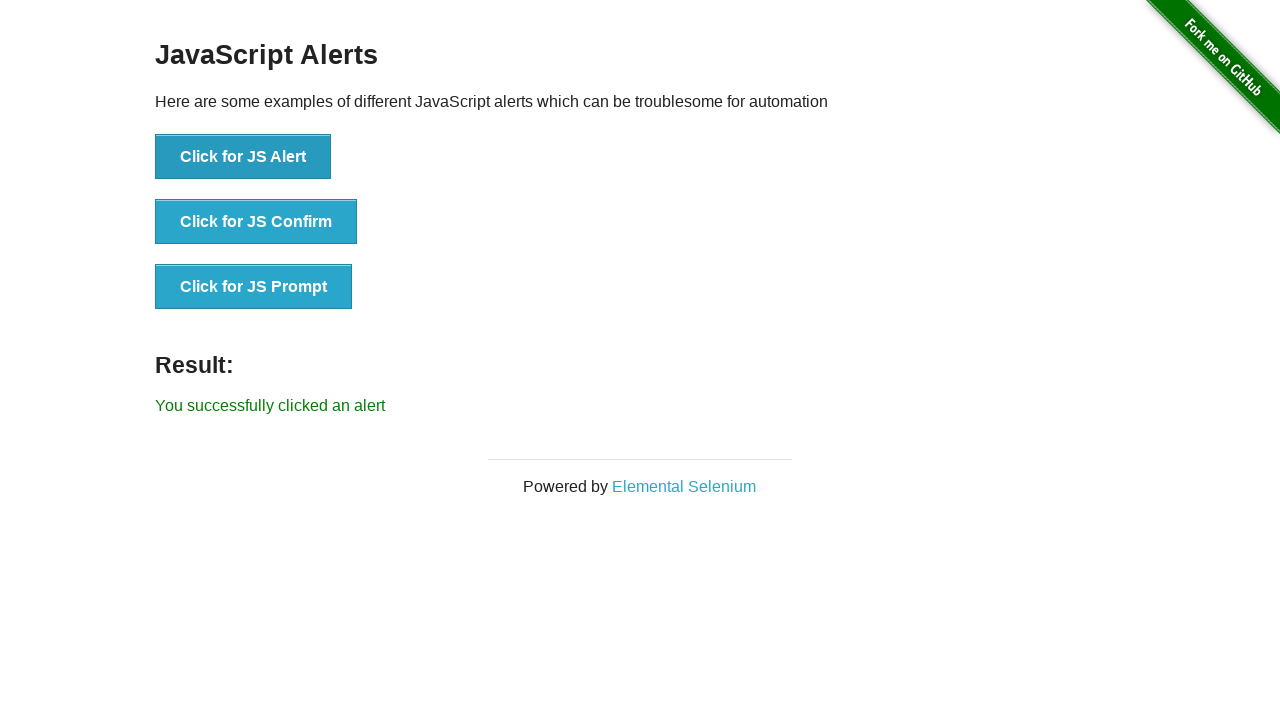

Set up dialog handler to accept alerts
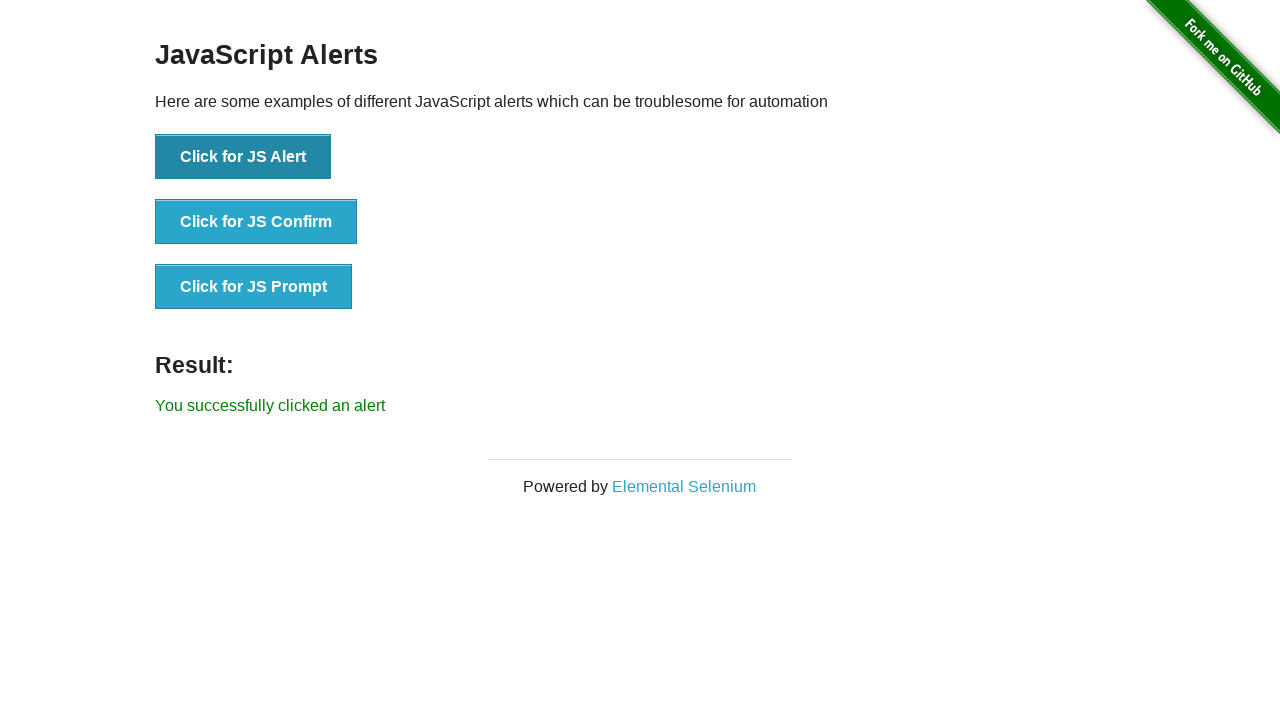

Registered custom dialog handler for JS Alert messages
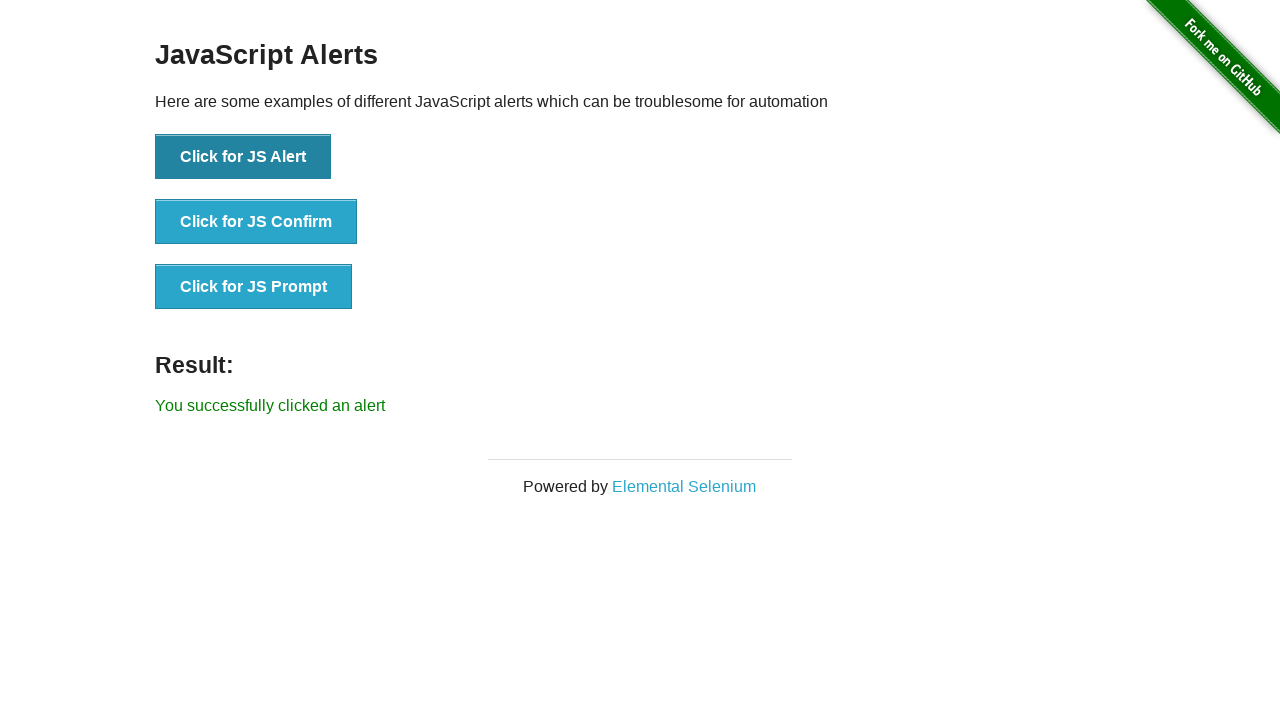

Clicked the JS Alert button again and accepted the dialog at (243, 157) on //button[@onclick="jsAlert()"]
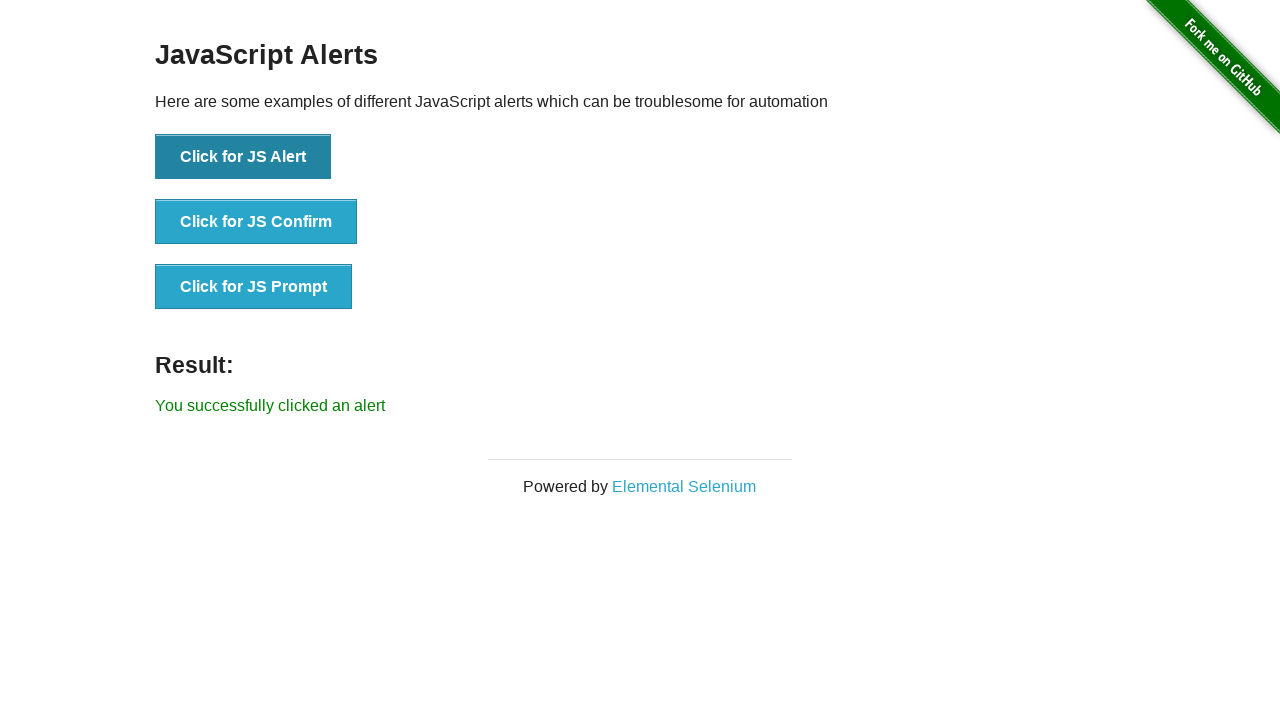

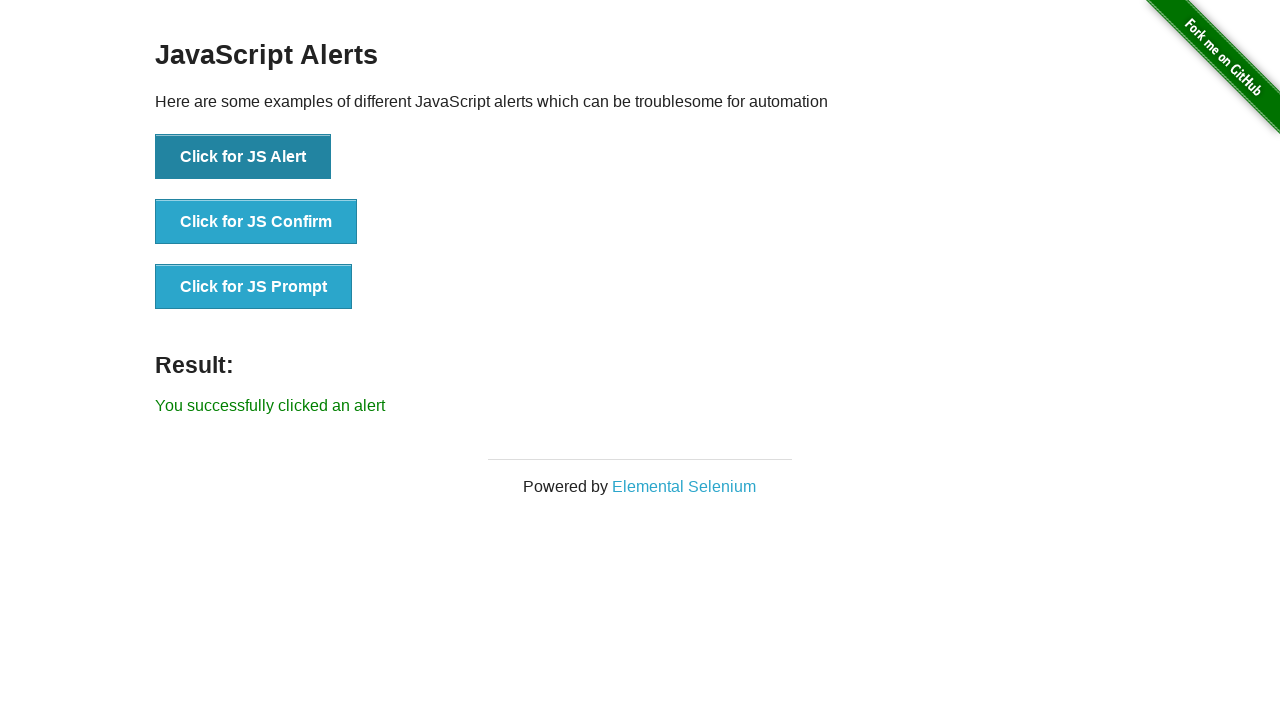